Tests the Flexport tariff calculator by entering an HTS code and shipment value, then waiting for duty calculation results to appear.

Starting URL: https://tariffs.flexport.com/

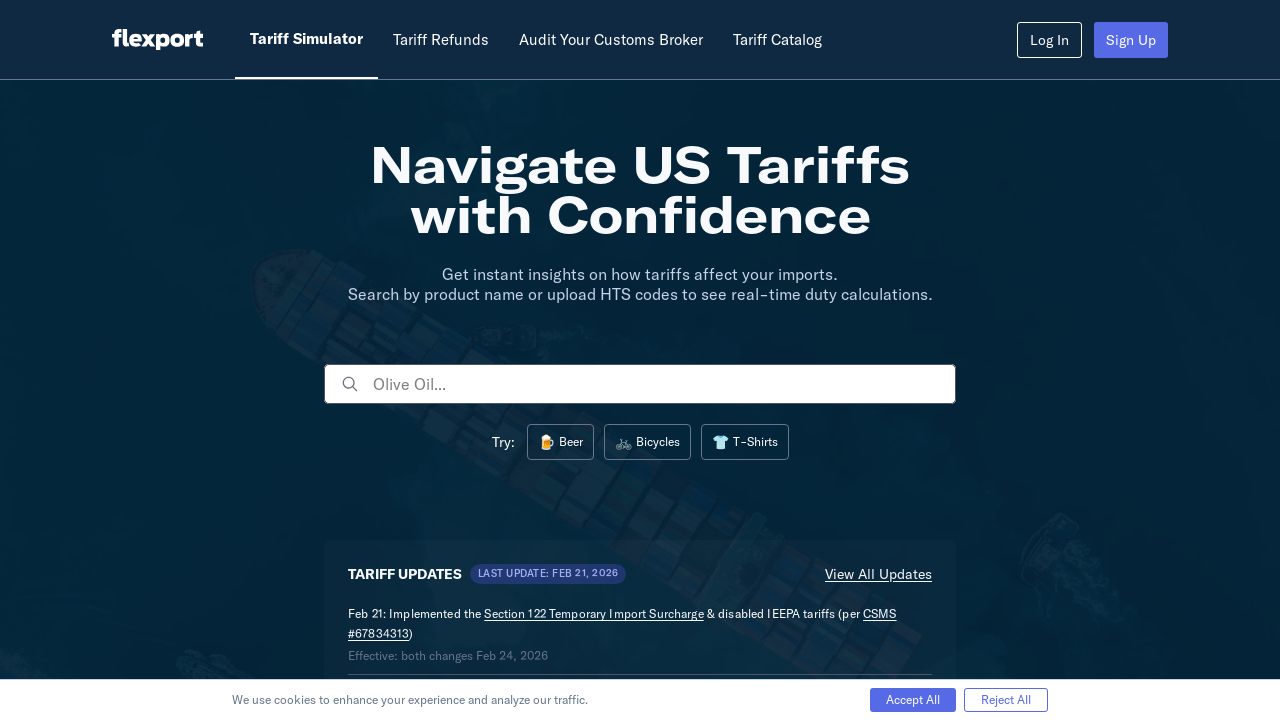

HTS code input field became visible
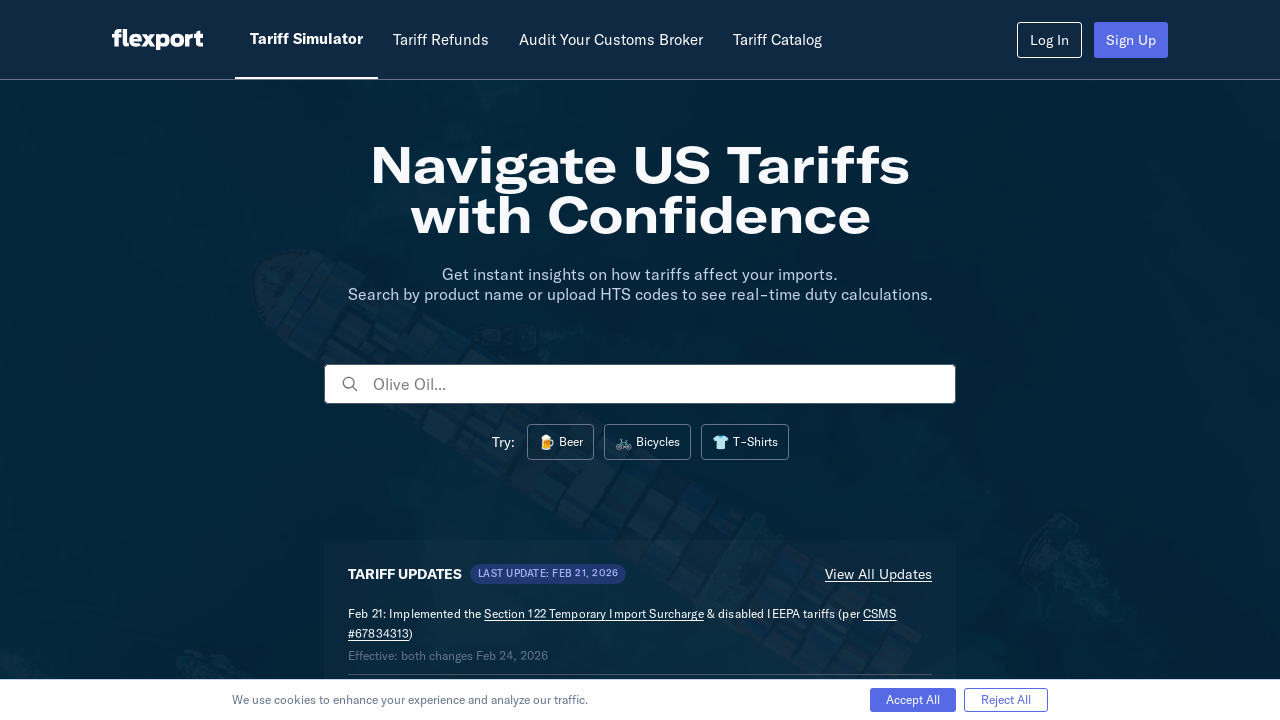

Cleared HTS code input field on #code
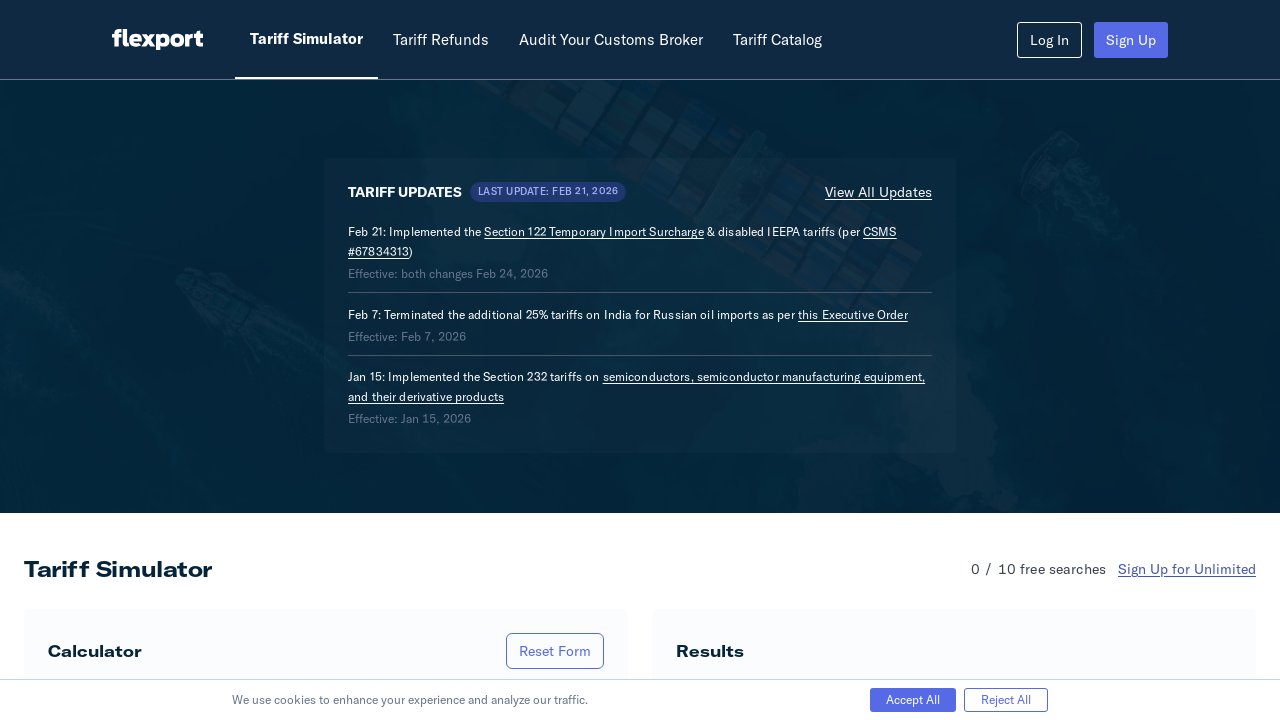

Filled HTS code field with '8471.30.0100' on #code
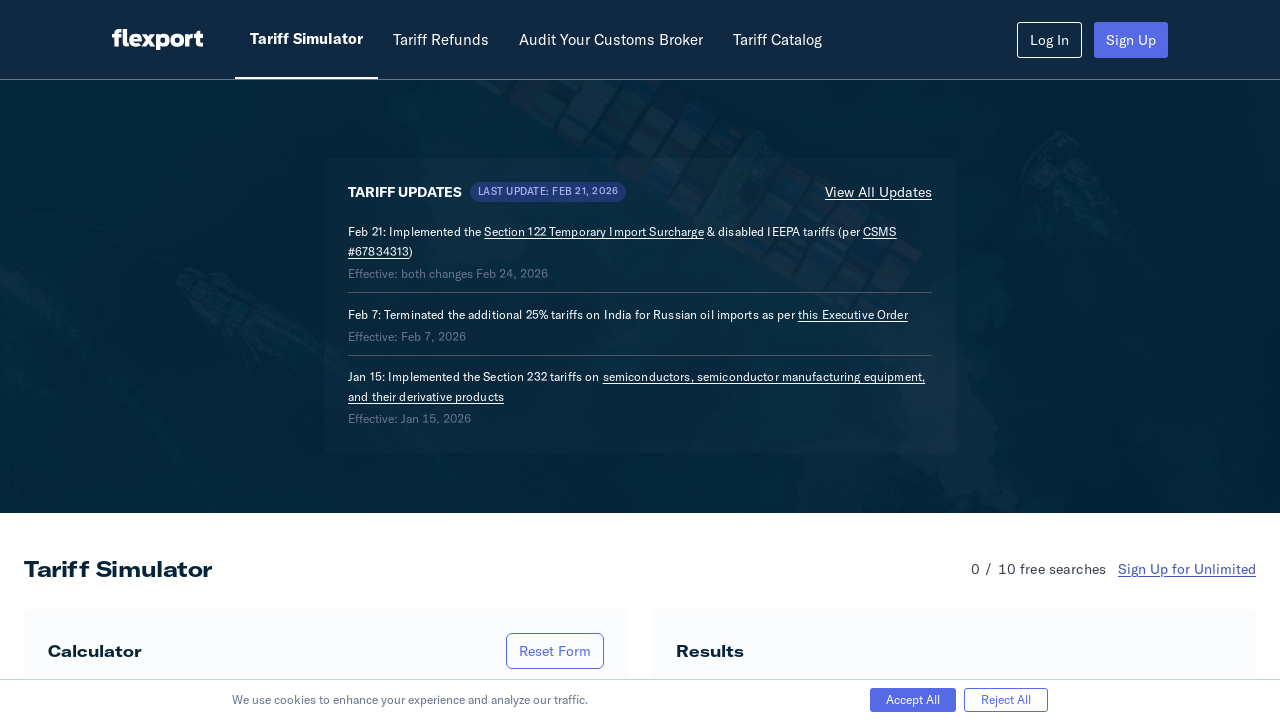

Shipment value input field became visible
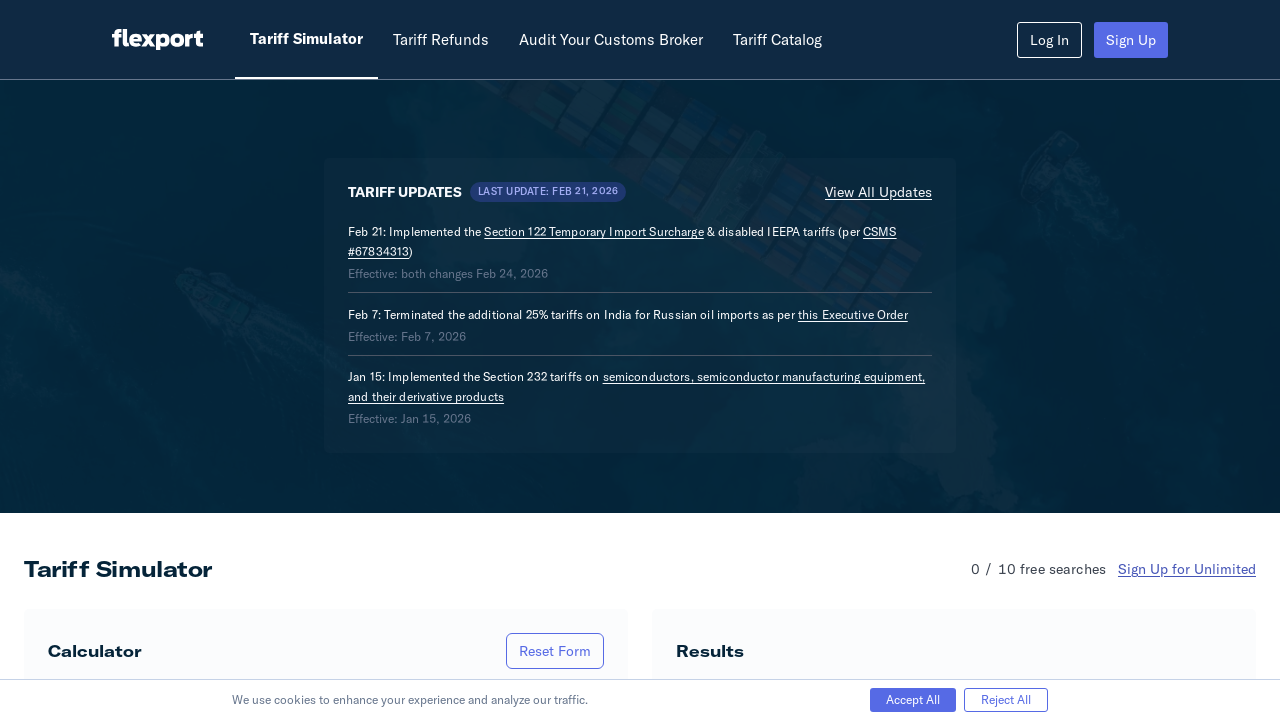

Retrieved current shipment value
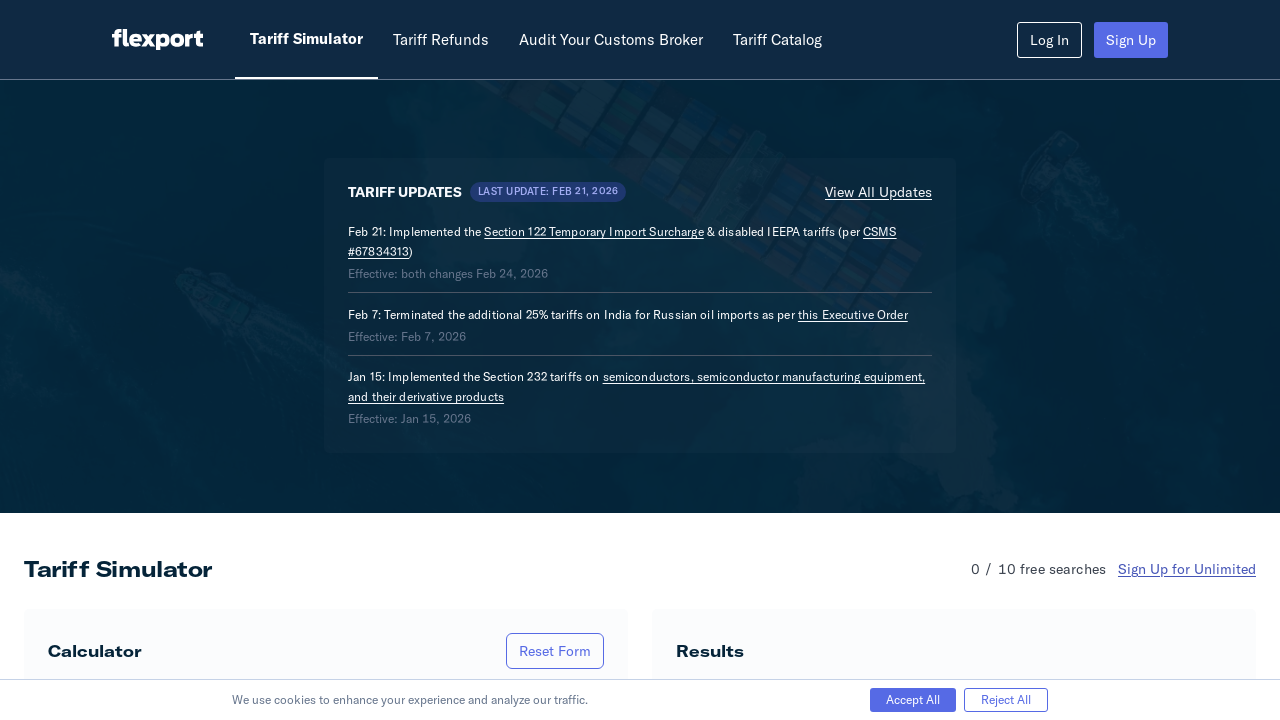

Pressed Tab to trigger change event on HTS code field on #code
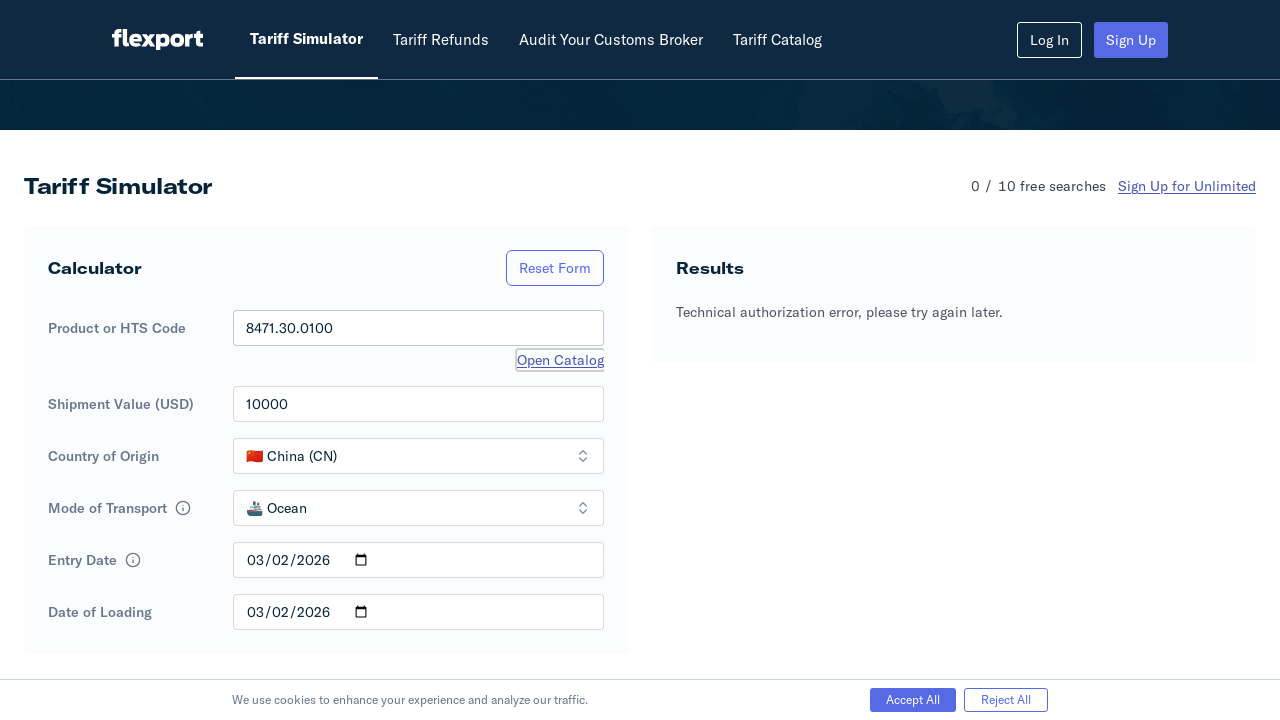

Waited 1500ms for results to load
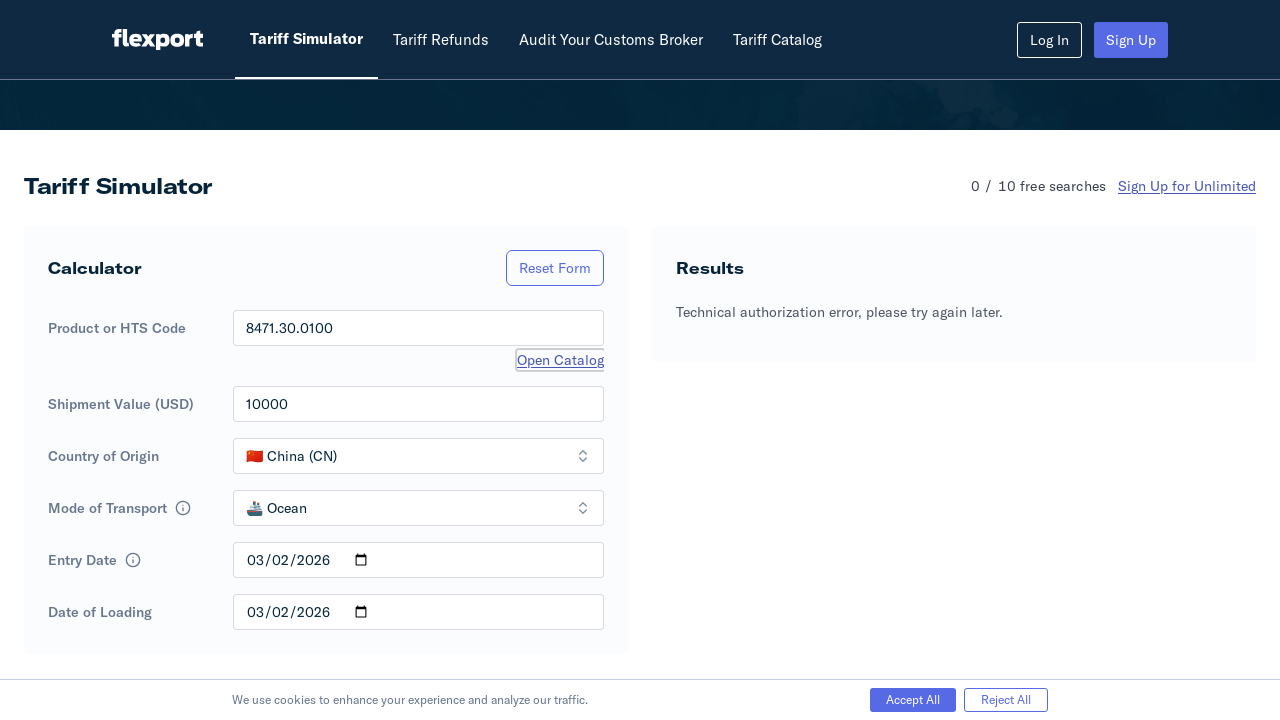

Fallback timeout after no duty results found
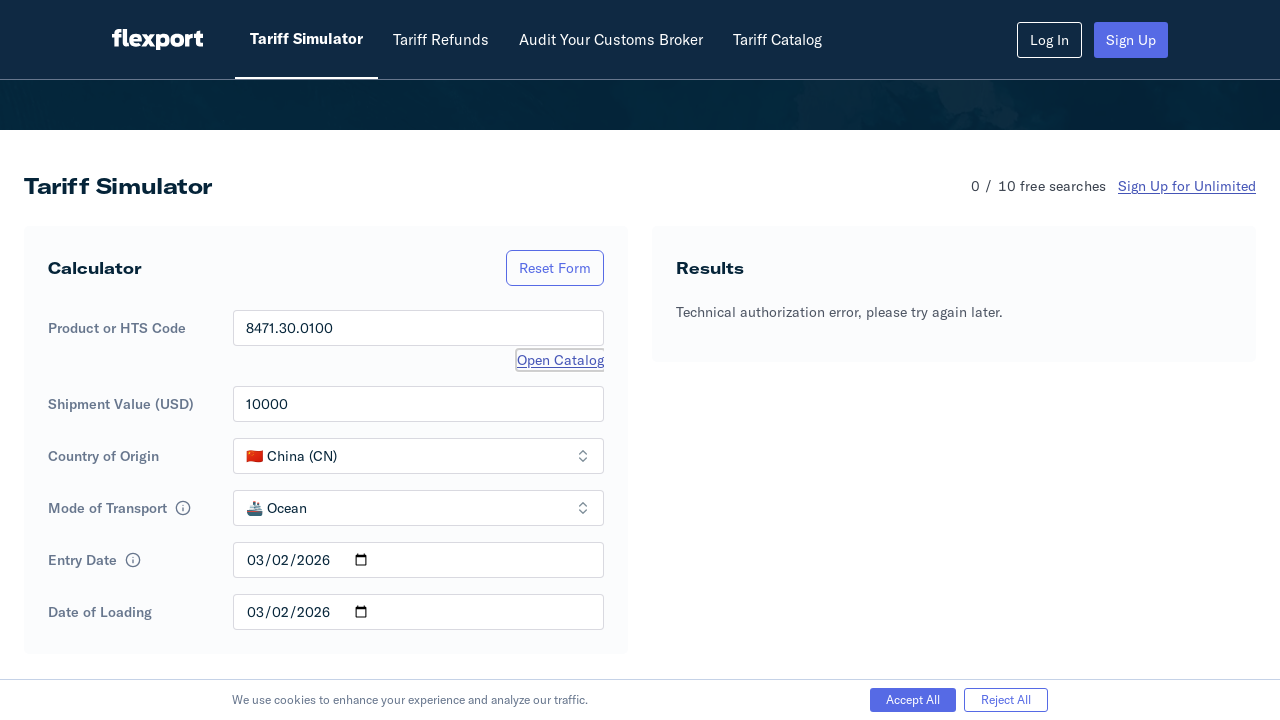

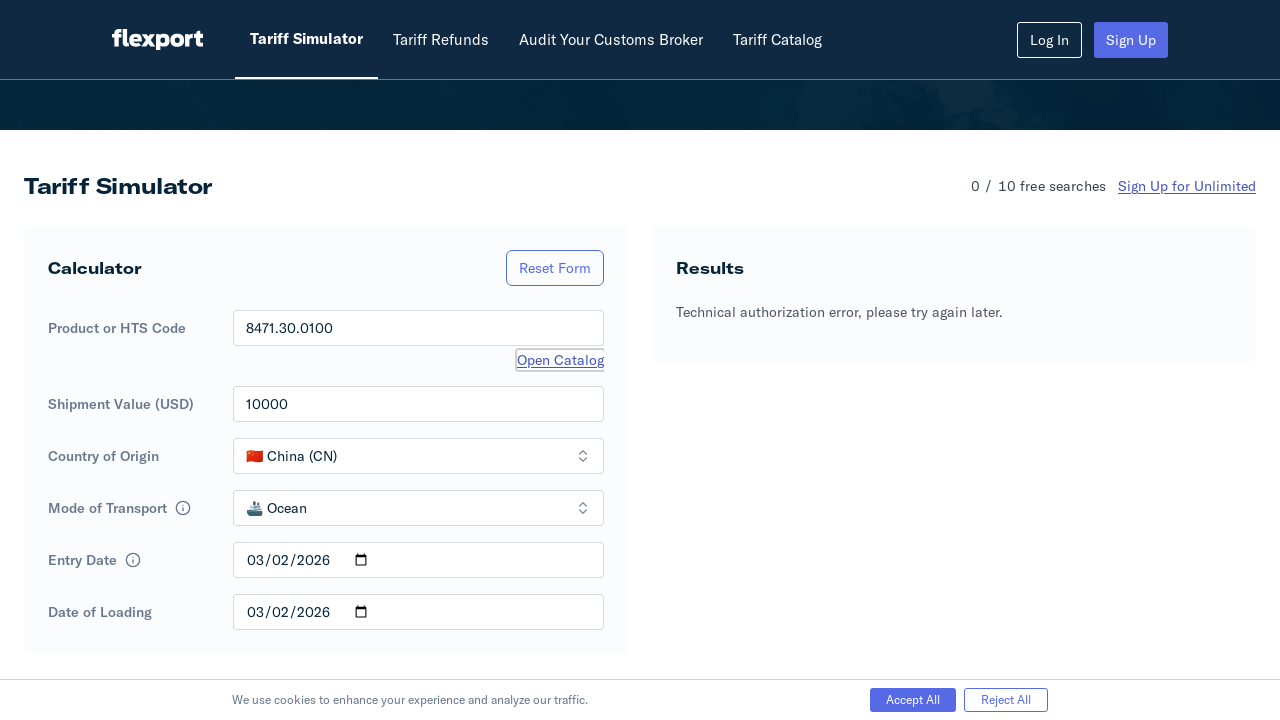